Tests a wait scenario by clicking a "Try it" button that reveals a delayed "CLICK ME" button, then handles the resulting JavaScript alert

Starting URL: https://pynishant.github.io/Selenium-python-waits.html

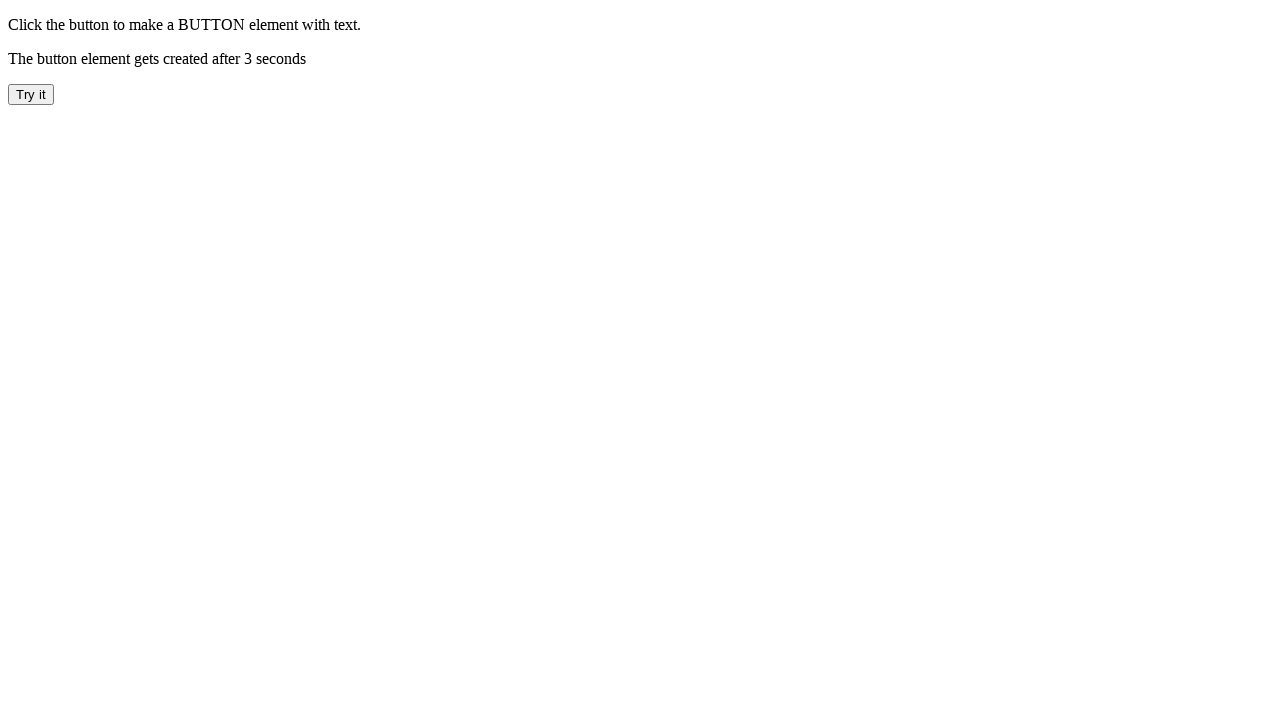

Navigated to wait scenario test page
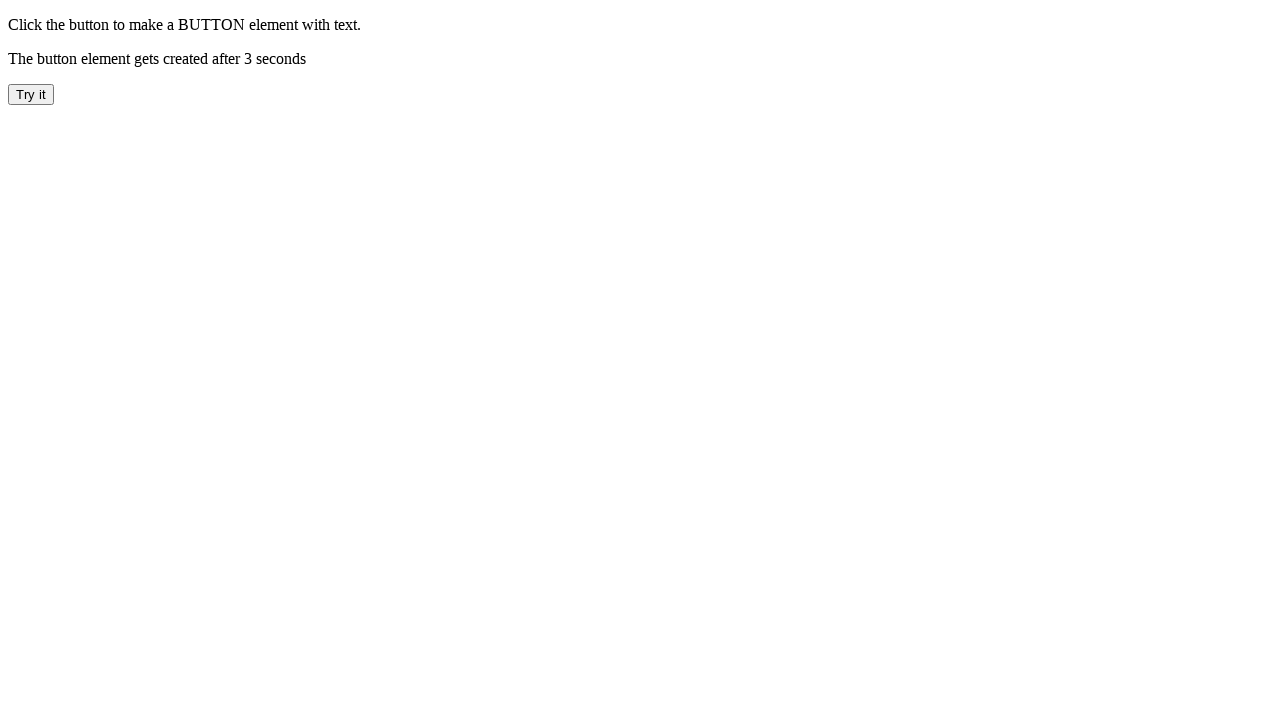

Clicked 'Try it' button to start wait scenario at (31, 94) on xpath=//button[contains(text(),'Try it')]
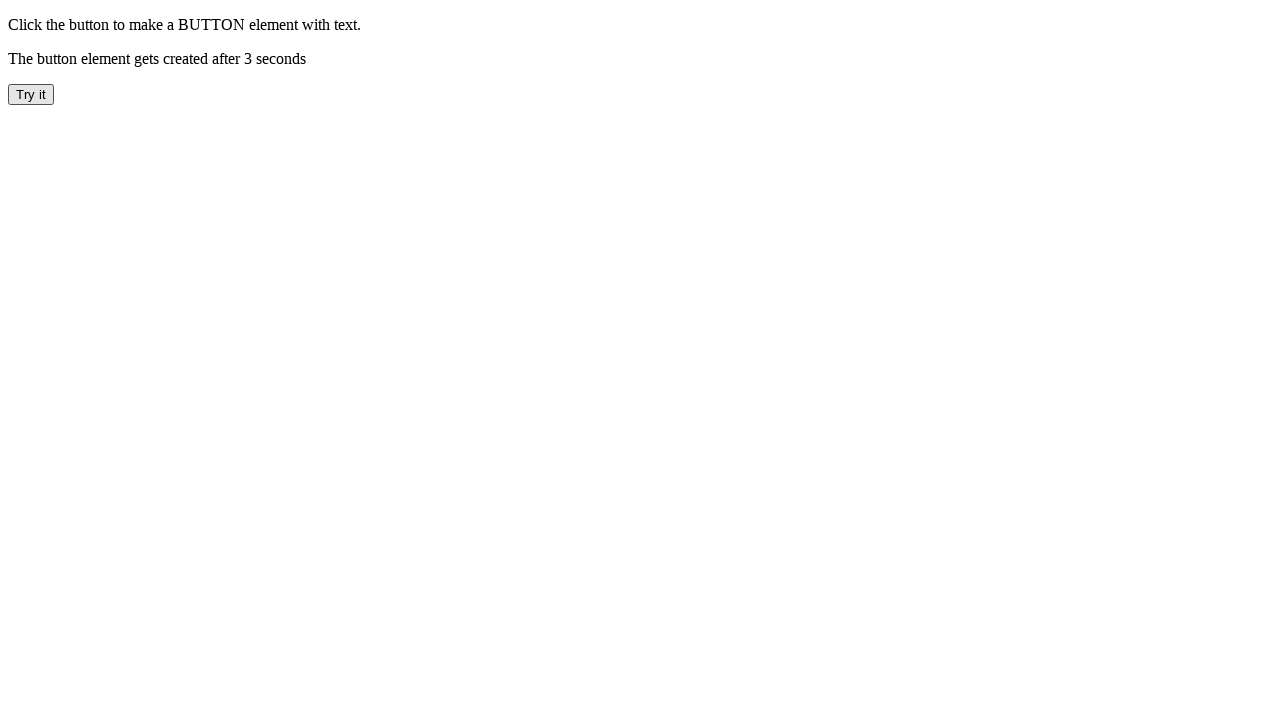

Waited for delayed 'CLICK ME' button to appear
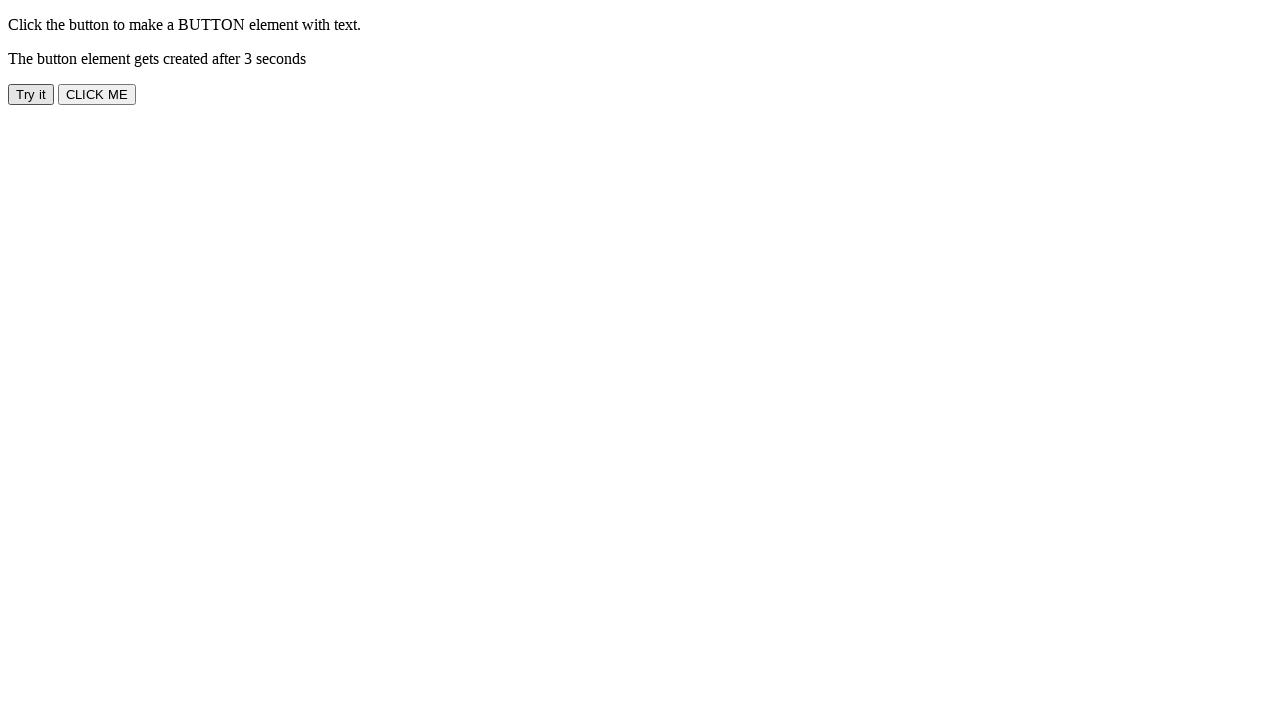

Clicked the 'CLICK ME' button at (97, 94) on xpath=//button[contains(text(), 'CLICK ME')]
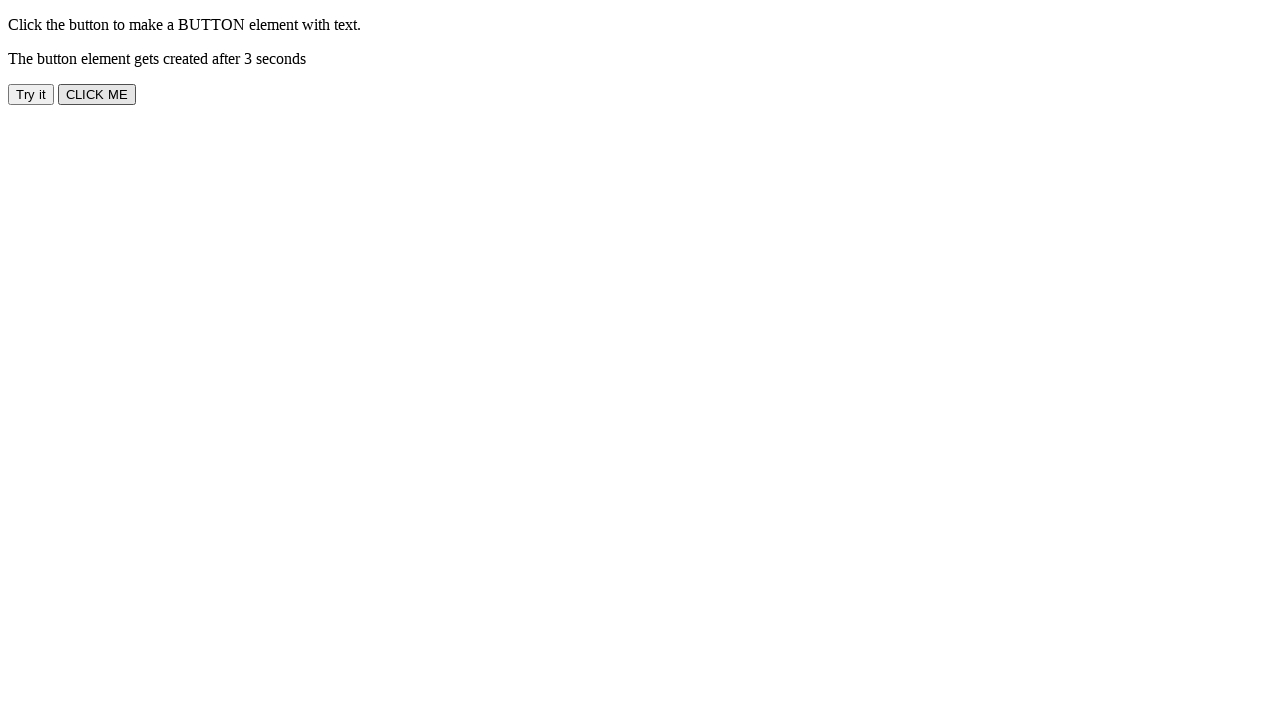

Set up dialog handler to accept JavaScript alerts
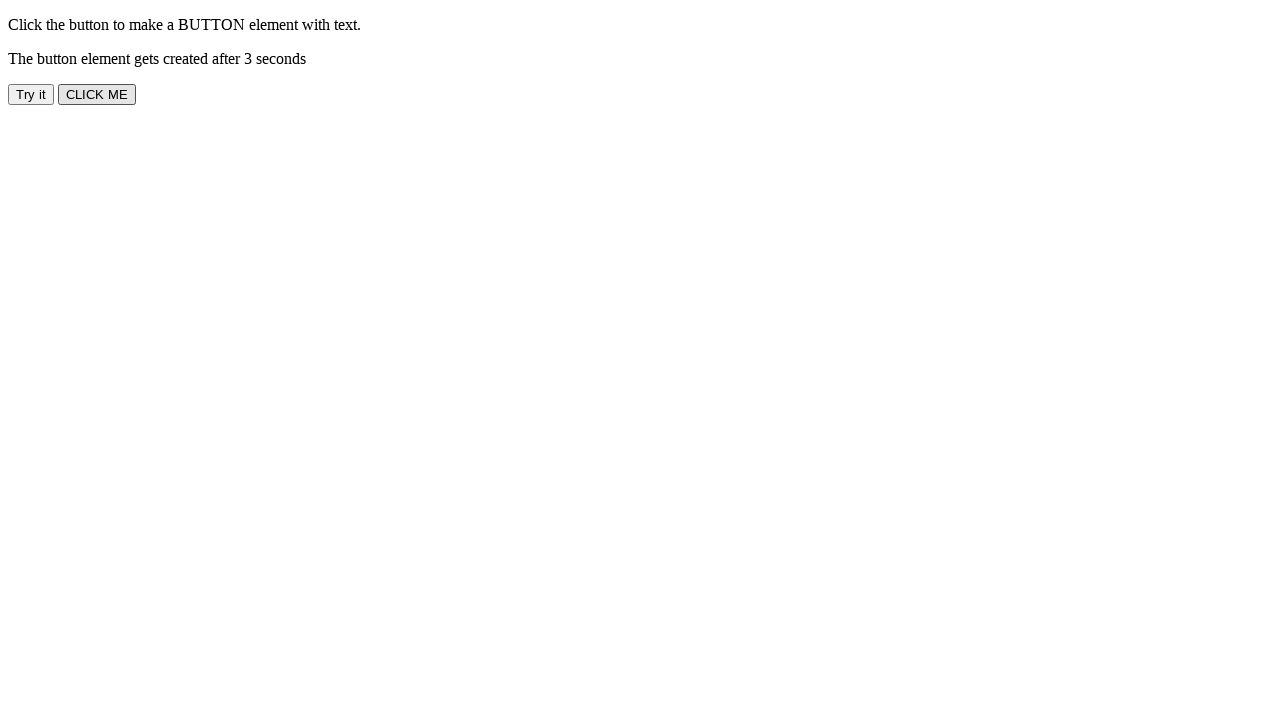

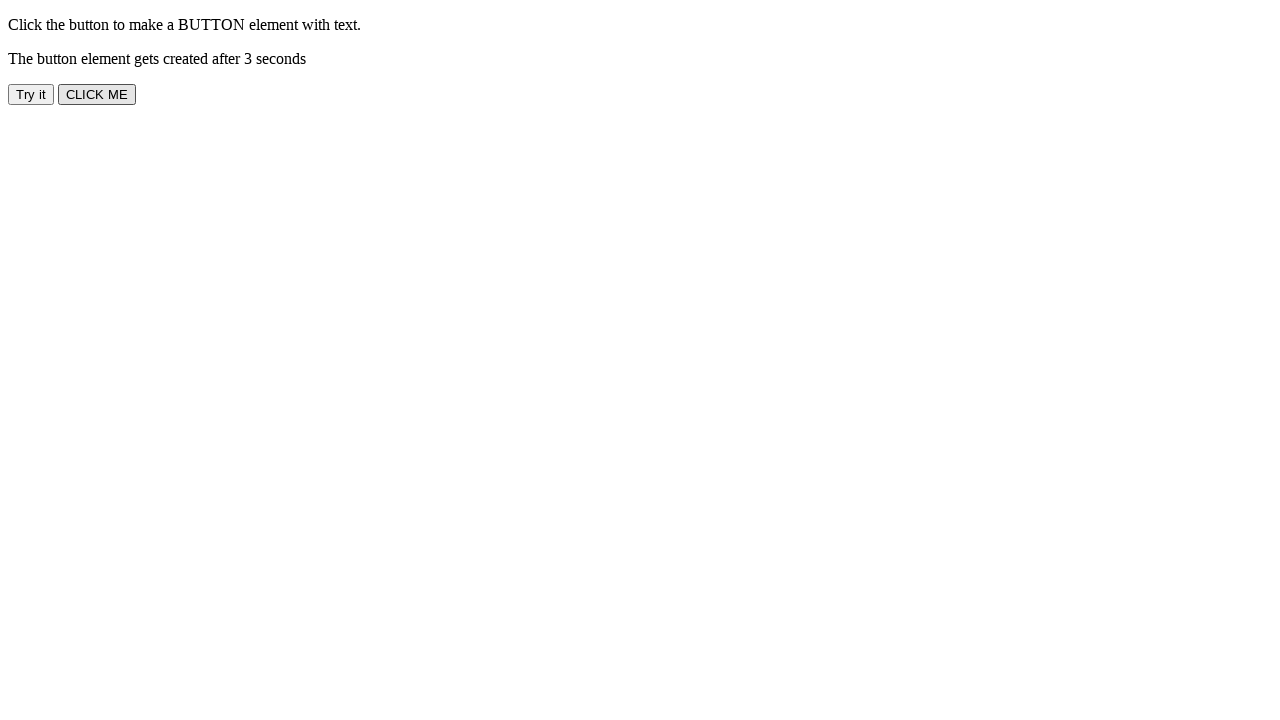